Tests a practice form by checking a checkbox, selecting radio button and dropdown options, filling a password field, submitting the form, then navigating to shop and adding a product to cart

Starting URL: https://rahulshettyacademy.com/angularpractice/

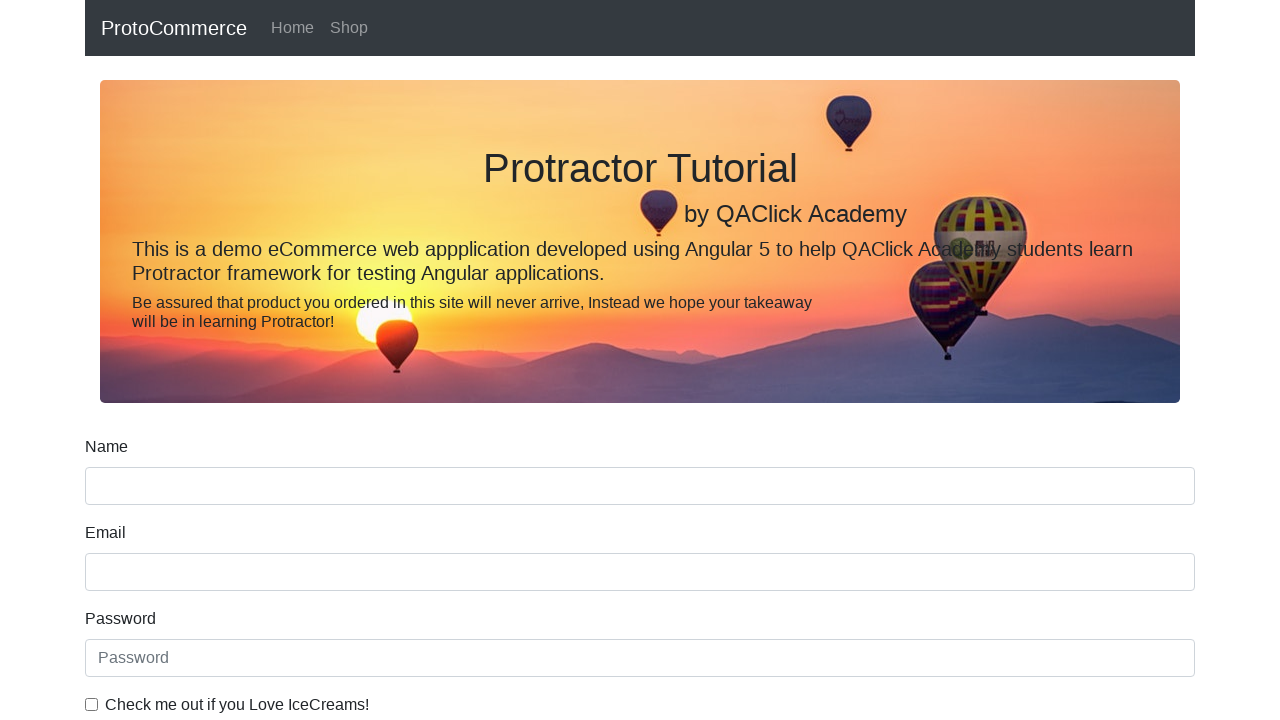

Checked the 'IceCreams' checkbox at (92, 704) on internal:label="Check me out if you Love IceCreams!"i
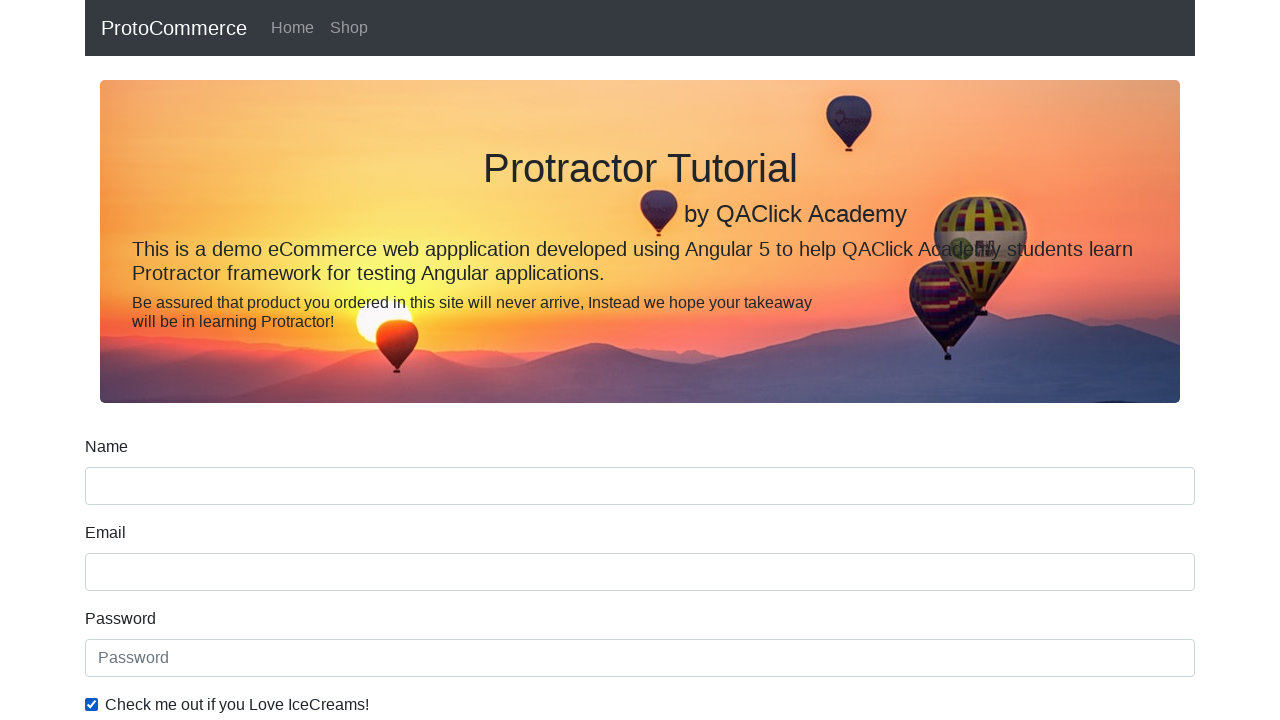

Selected 'Employed' radio button at (326, 360) on internal:label="Employed"i
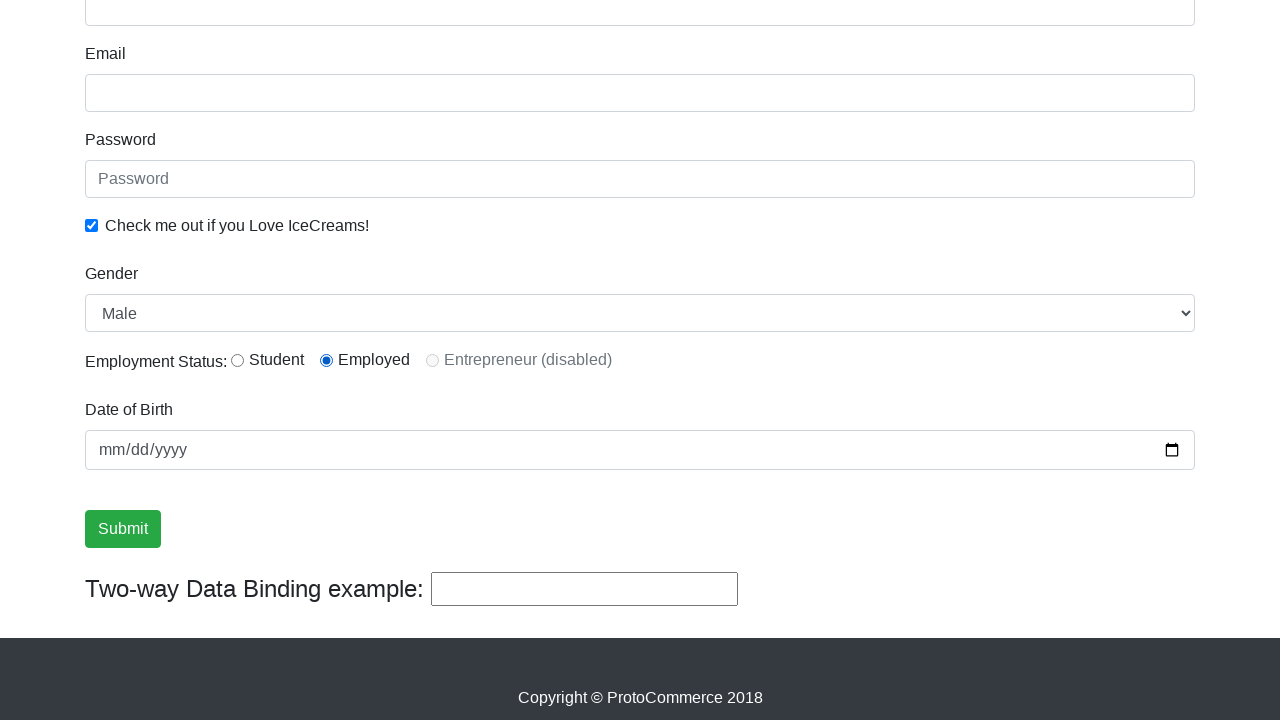

Selected 'Female' from gender dropdown on internal:label="Gender"i
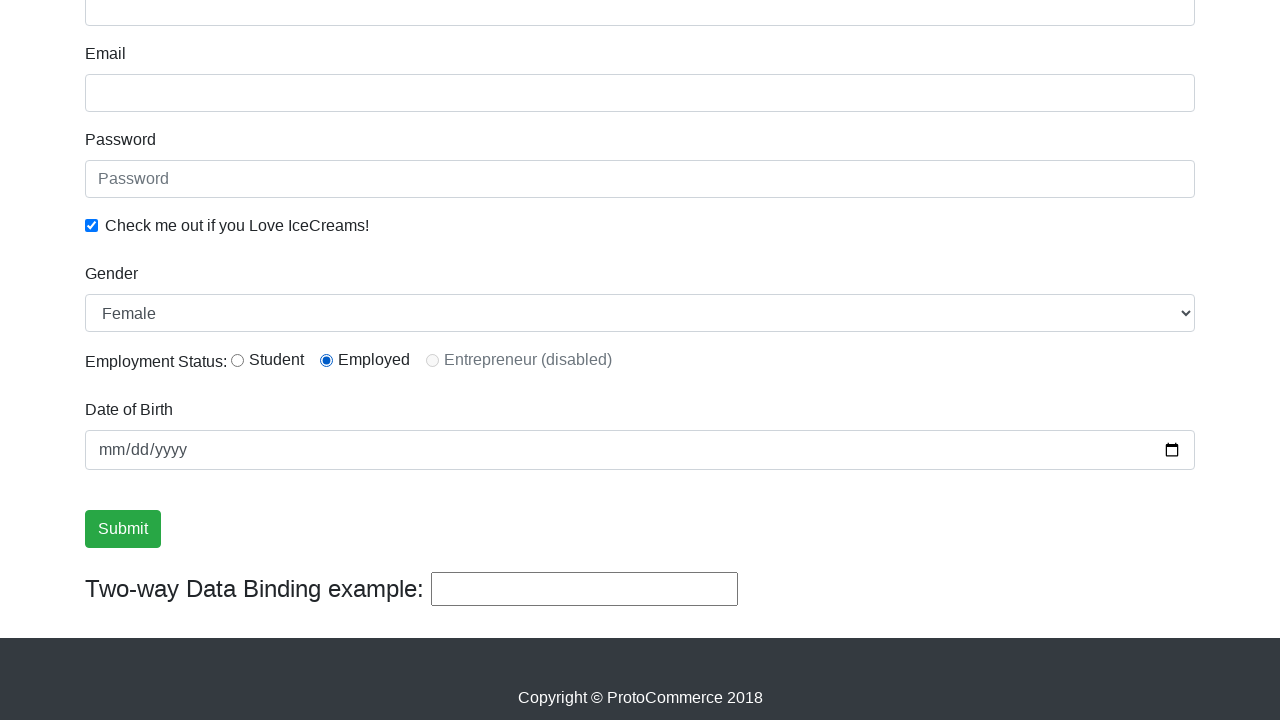

Filled password field with 'abc123' on internal:attr=[placeholder="Password"i]
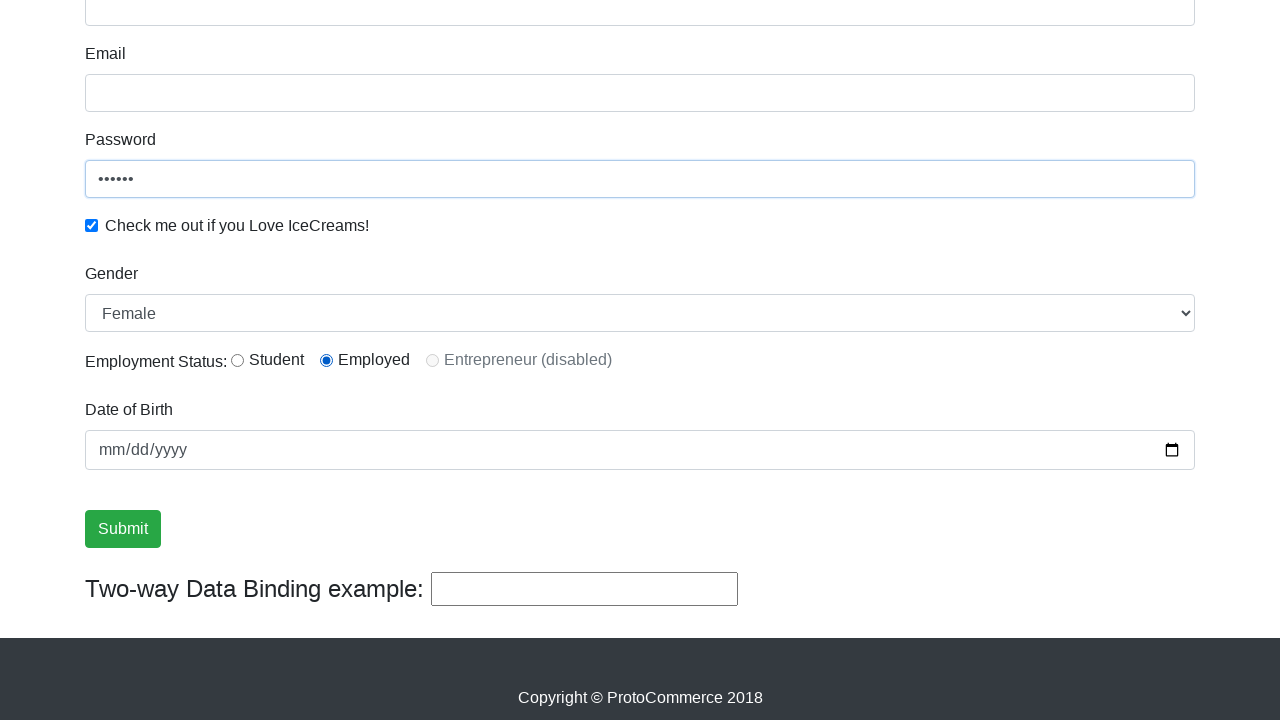

Clicked Submit button to submit the form at (123, 529) on internal:role=button[name="Submit"i]
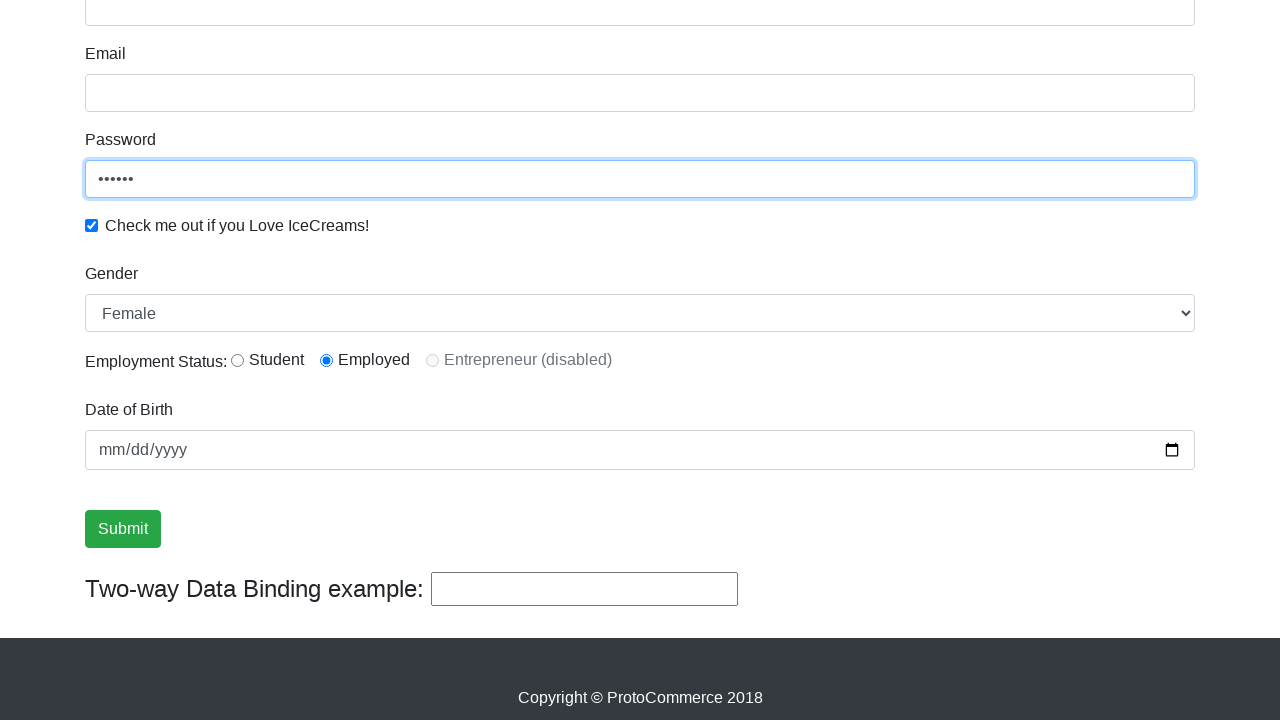

Verified success message is visible after form submission
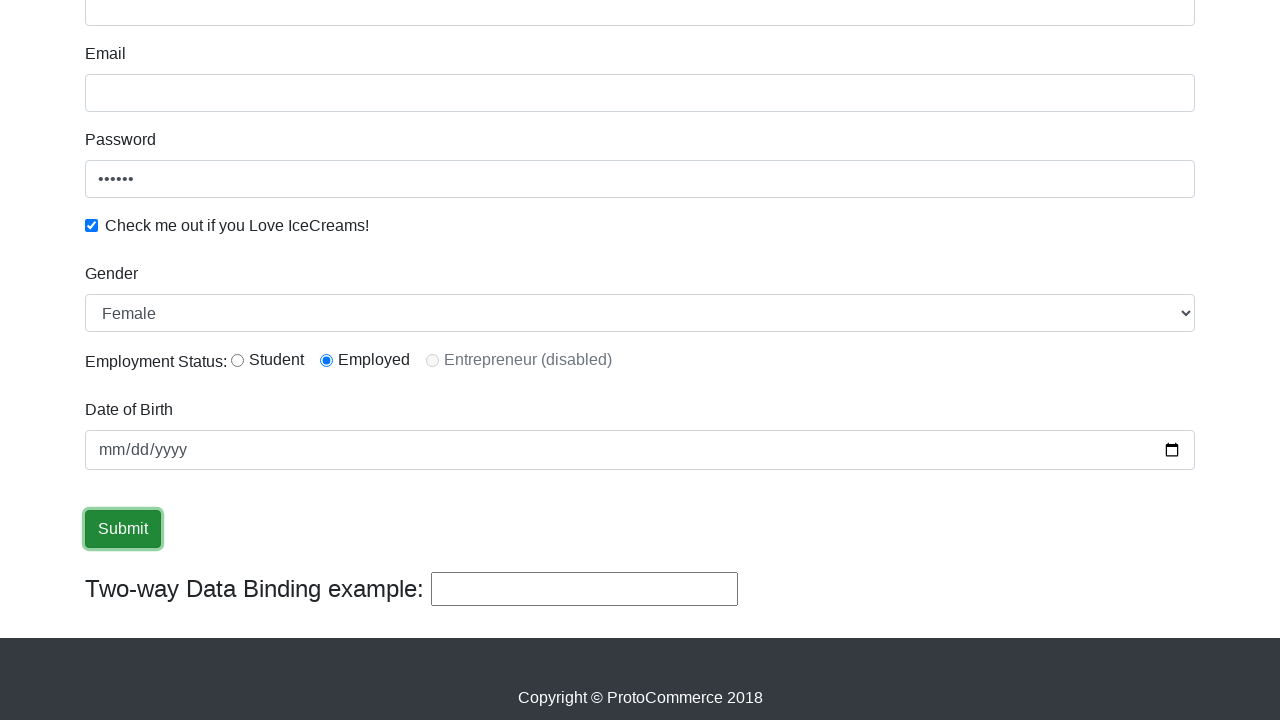

Clicked on Shop link to navigate to shop at (349, 28) on internal:role=link[name="Shop"i]
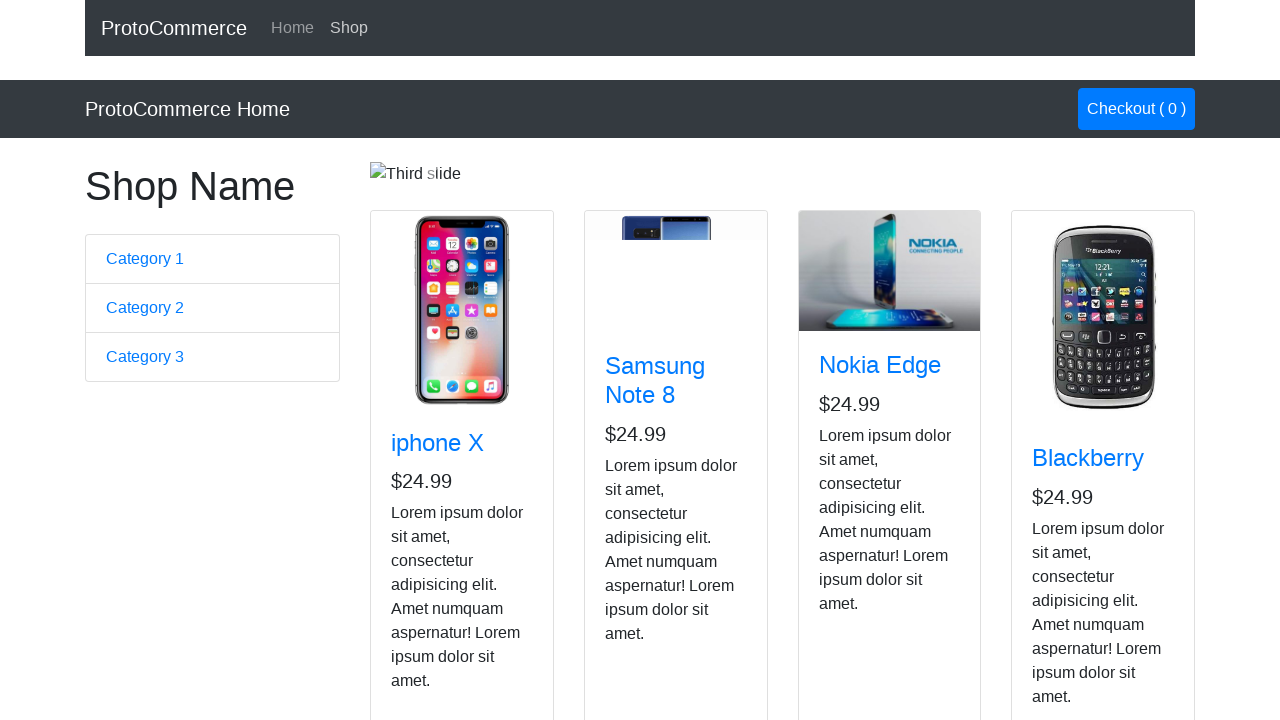

Added Nokia Edge product to cart at (854, 528) on app-card >> internal:has-text="Nokia Edge"i >> internal:role=button
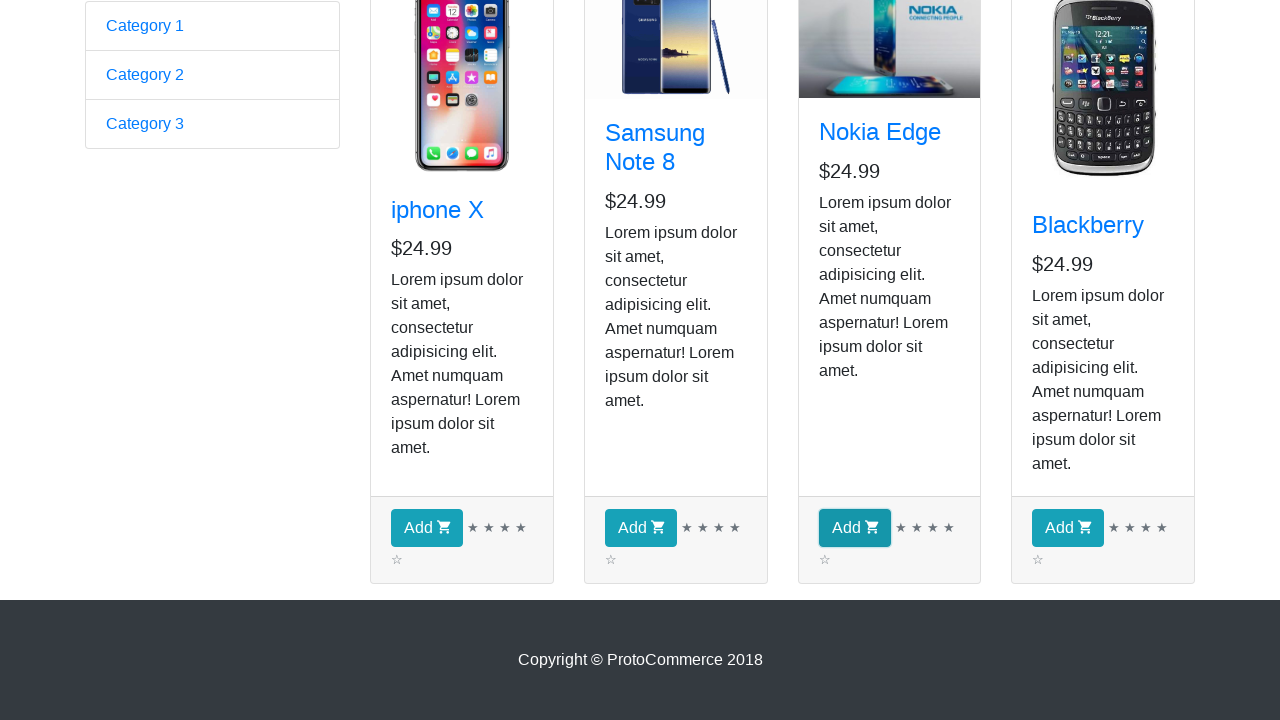

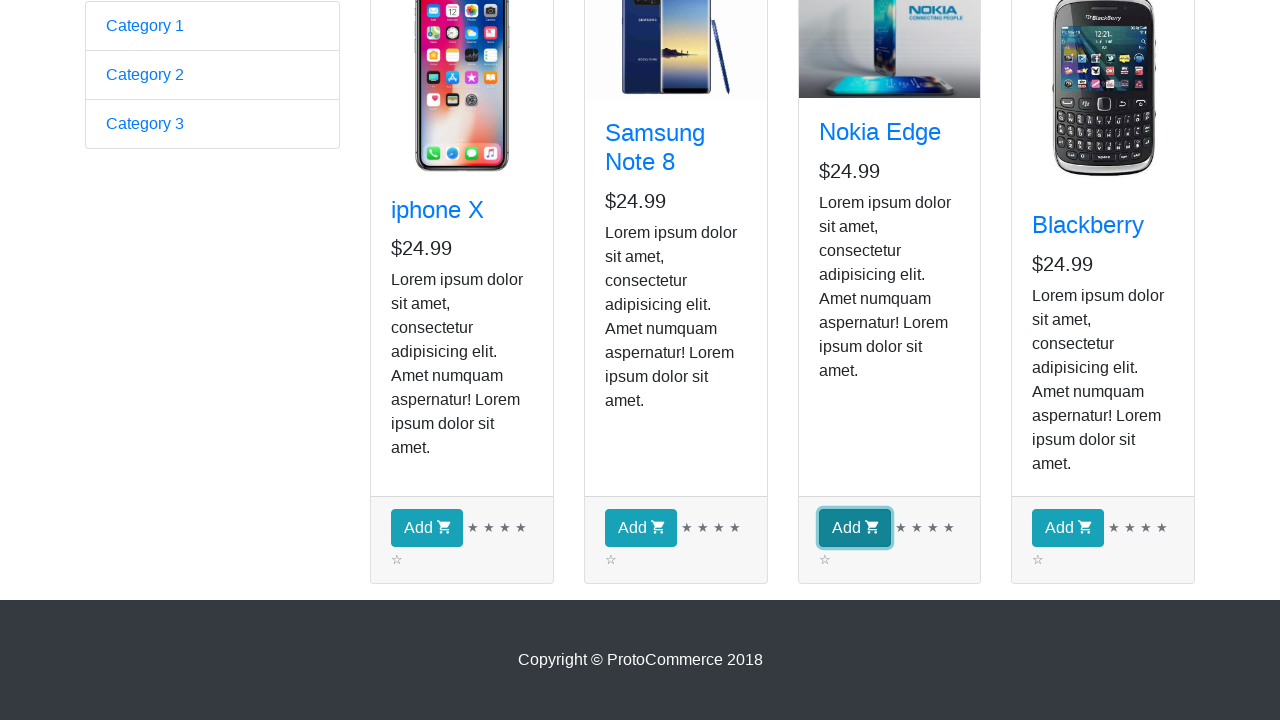